Tests displaying all todo items after applying other filters

Starting URL: https://demo.playwright.dev/todomvc

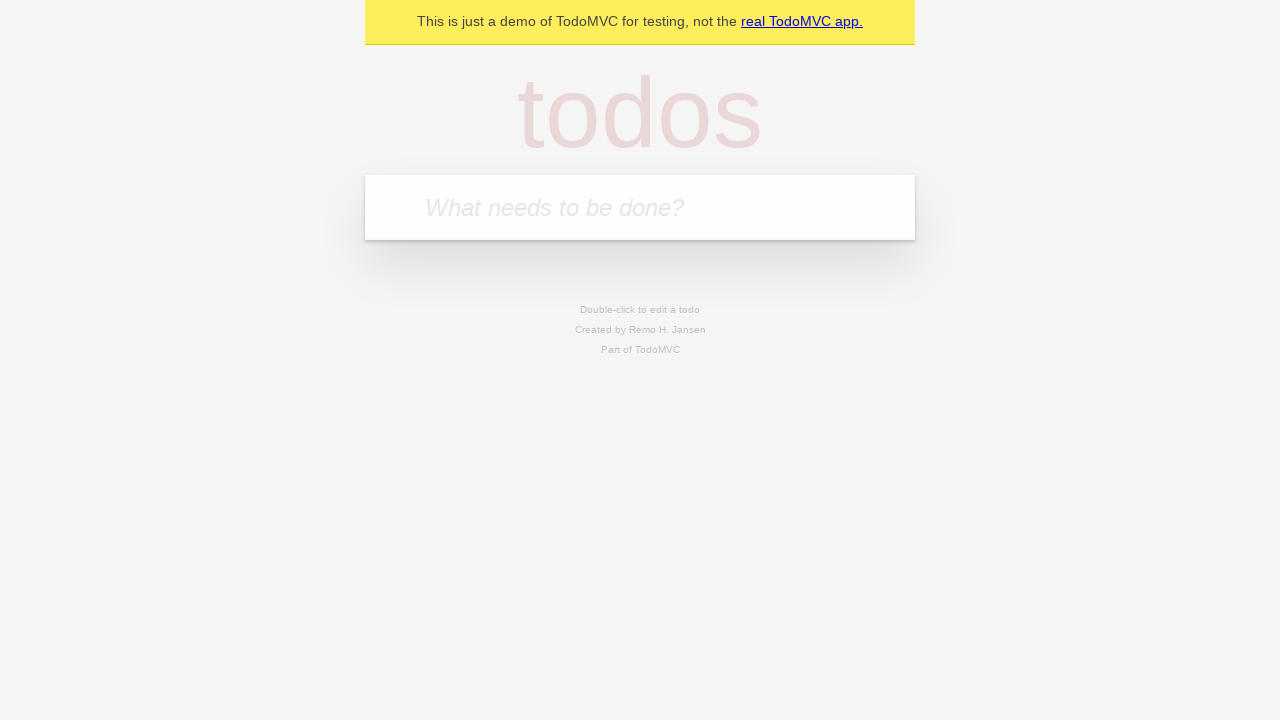

Filled todo input with 'buy some cheese' on internal:attr=[placeholder="What needs to be done?"i]
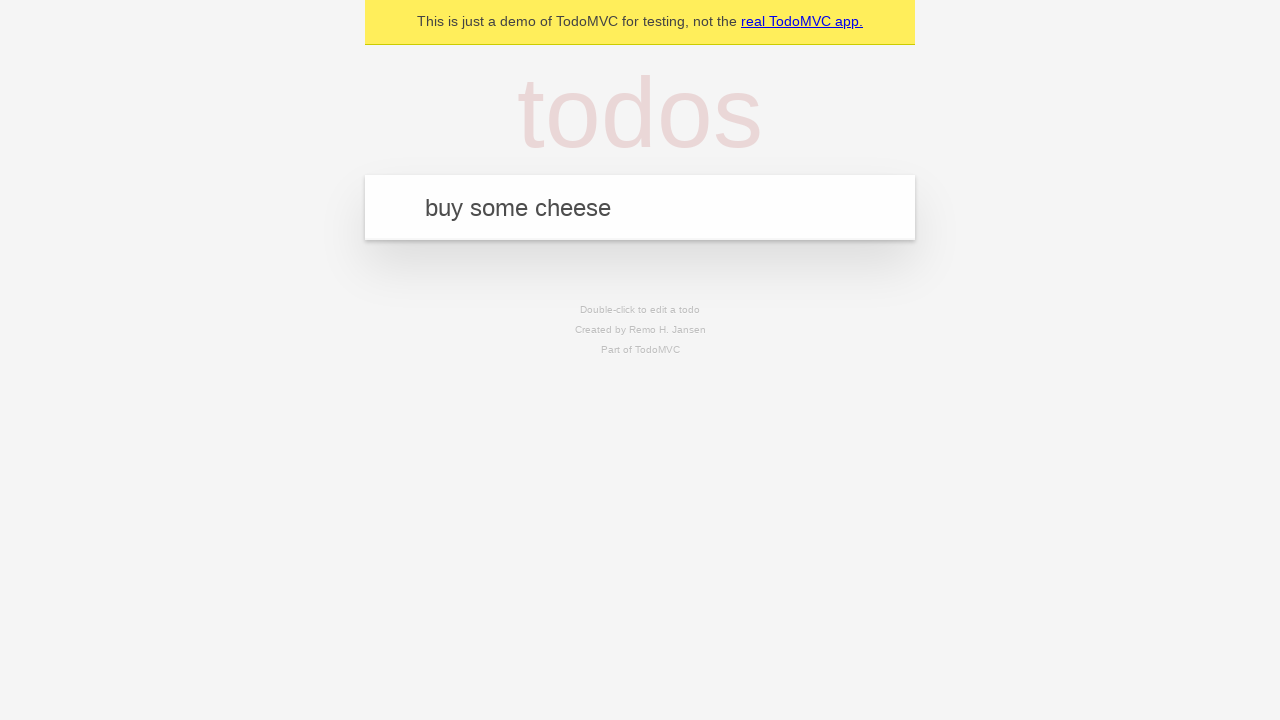

Pressed Enter to add first todo item on internal:attr=[placeholder="What needs to be done?"i]
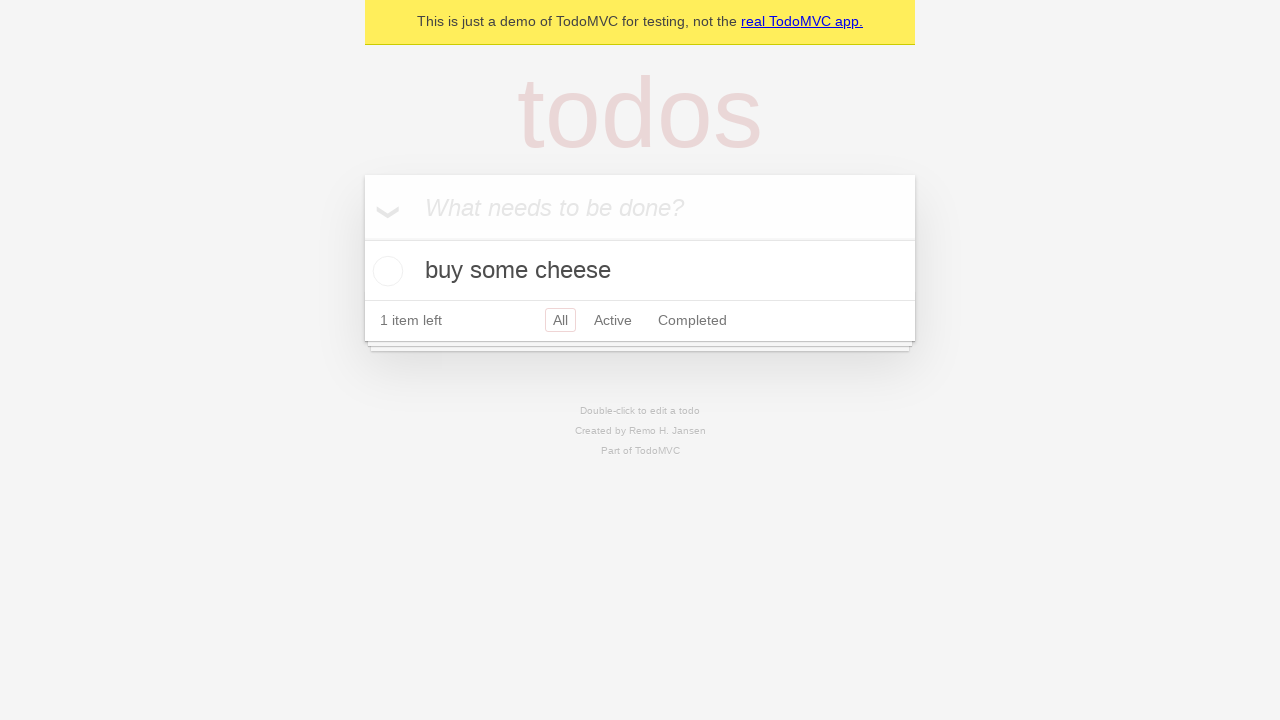

Filled todo input with 'feed the cat' on internal:attr=[placeholder="What needs to be done?"i]
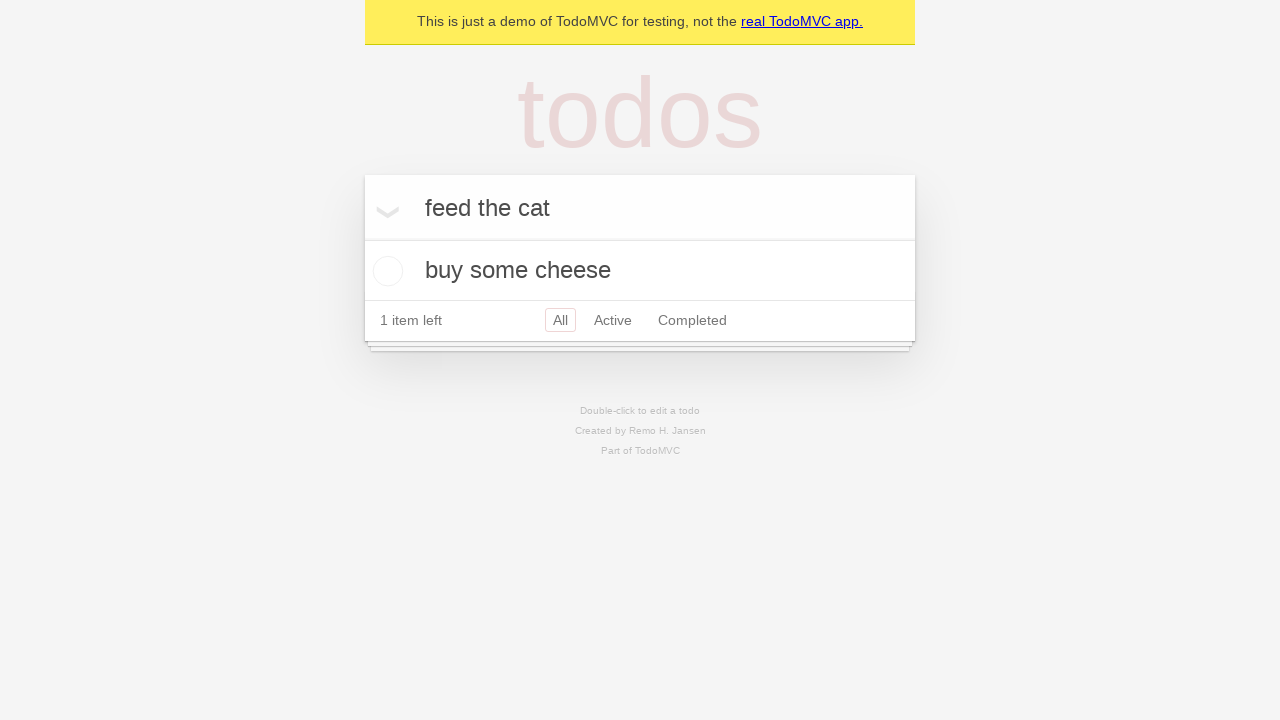

Pressed Enter to add second todo item on internal:attr=[placeholder="What needs to be done?"i]
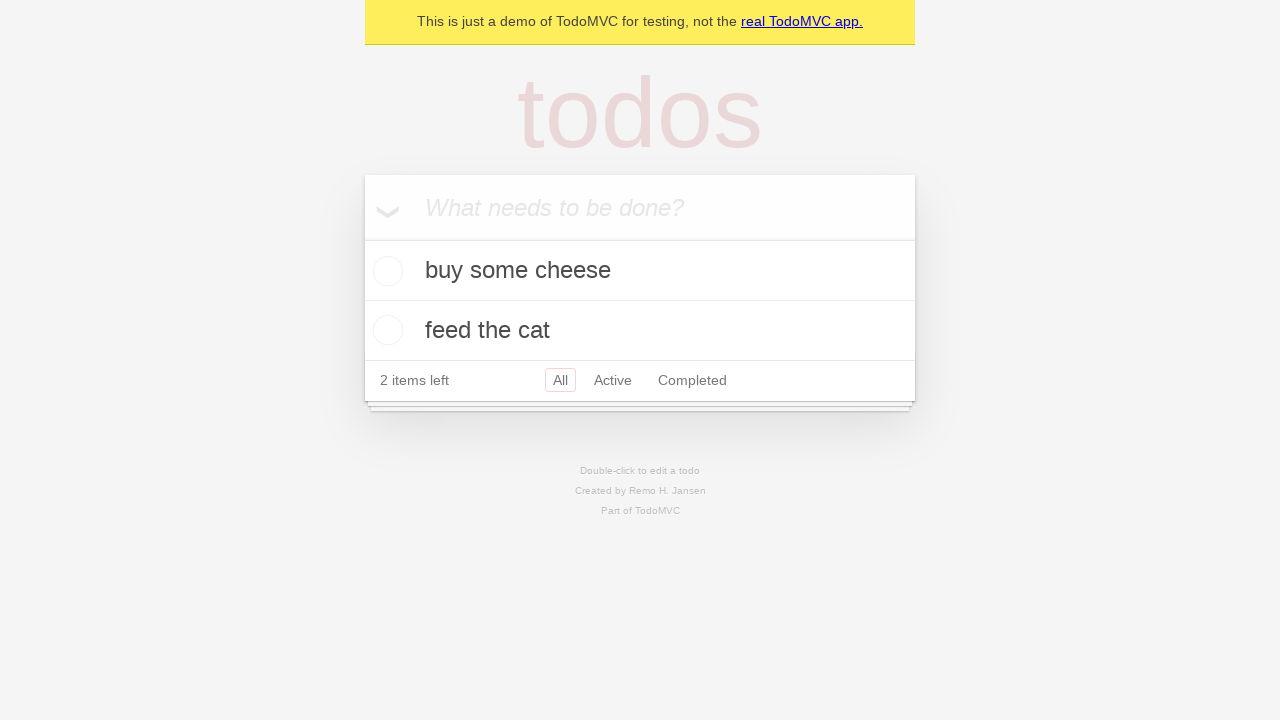

Filled todo input with 'book a doctors appointment' on internal:attr=[placeholder="What needs to be done?"i]
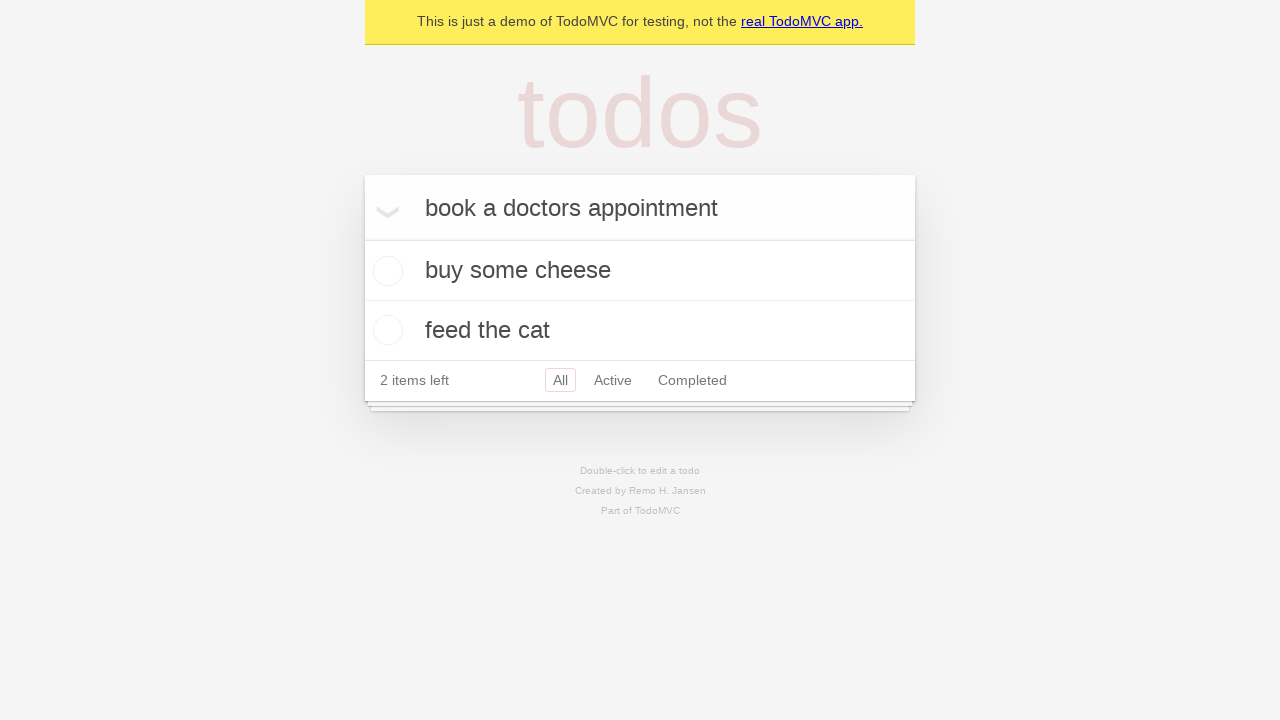

Pressed Enter to add third todo item on internal:attr=[placeholder="What needs to be done?"i]
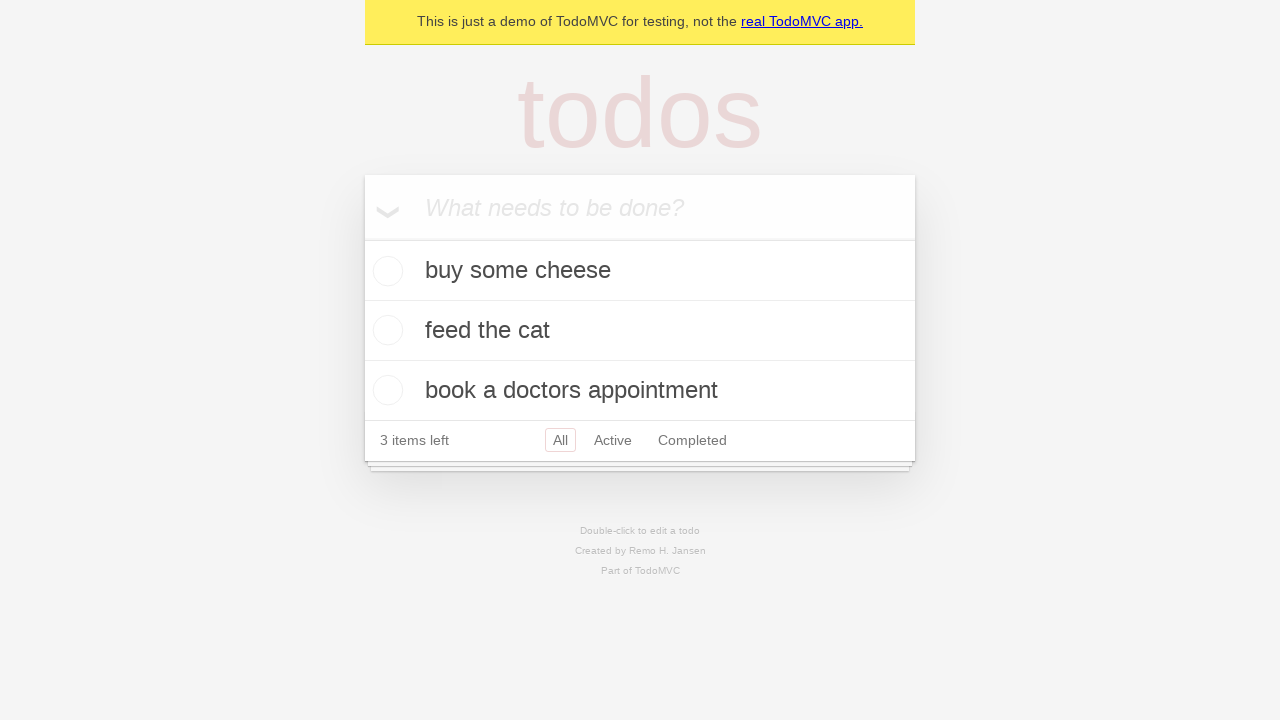

Checked the checkbox for second todo item to mark it as completed at (385, 330) on internal:testid=[data-testid="todo-item"s] >> nth=1 >> internal:role=checkbox
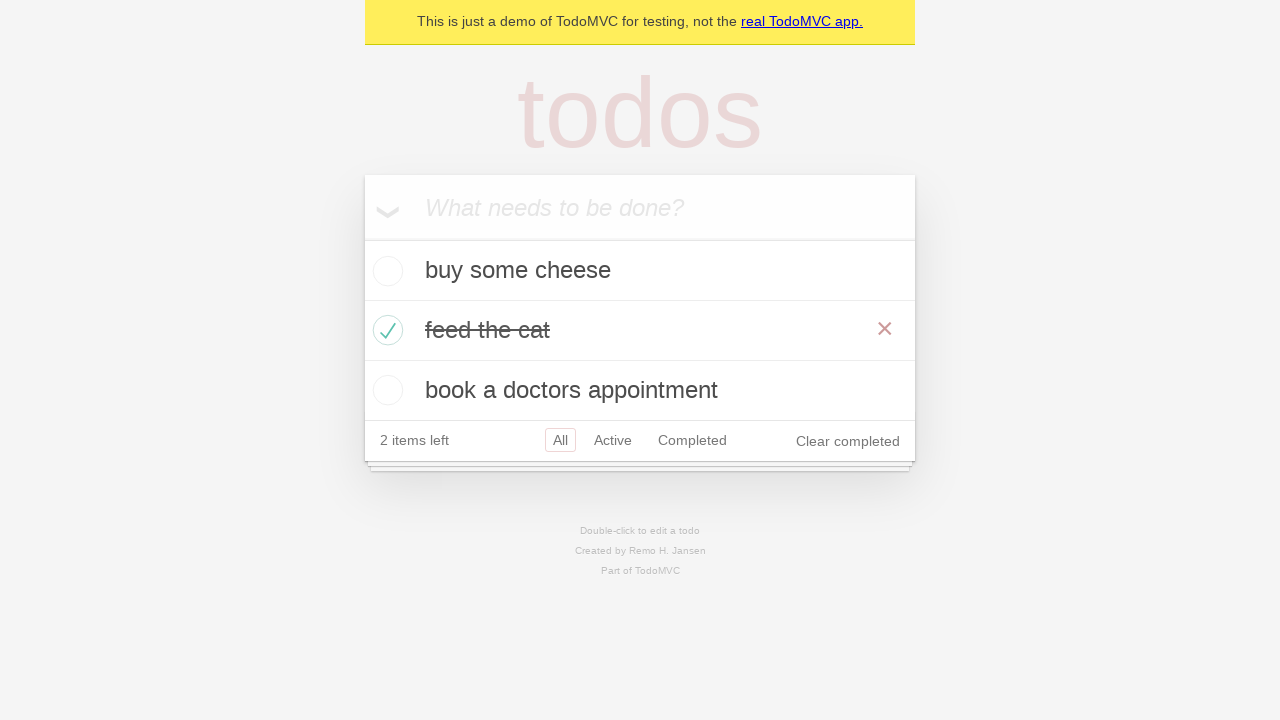

Clicked 'Active' filter link to display only active items at (613, 440) on internal:role=link[name="Active"i]
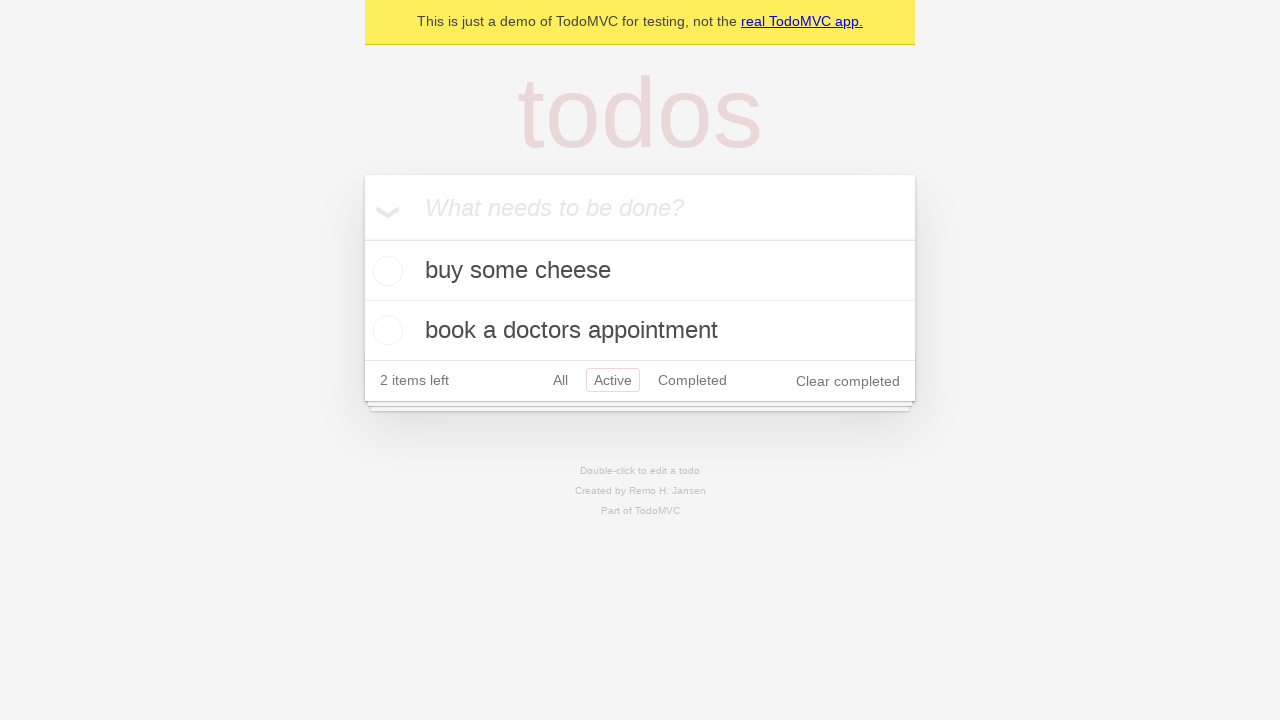

Clicked 'Completed' filter link to display only completed items at (692, 380) on internal:role=link[name="Completed"i]
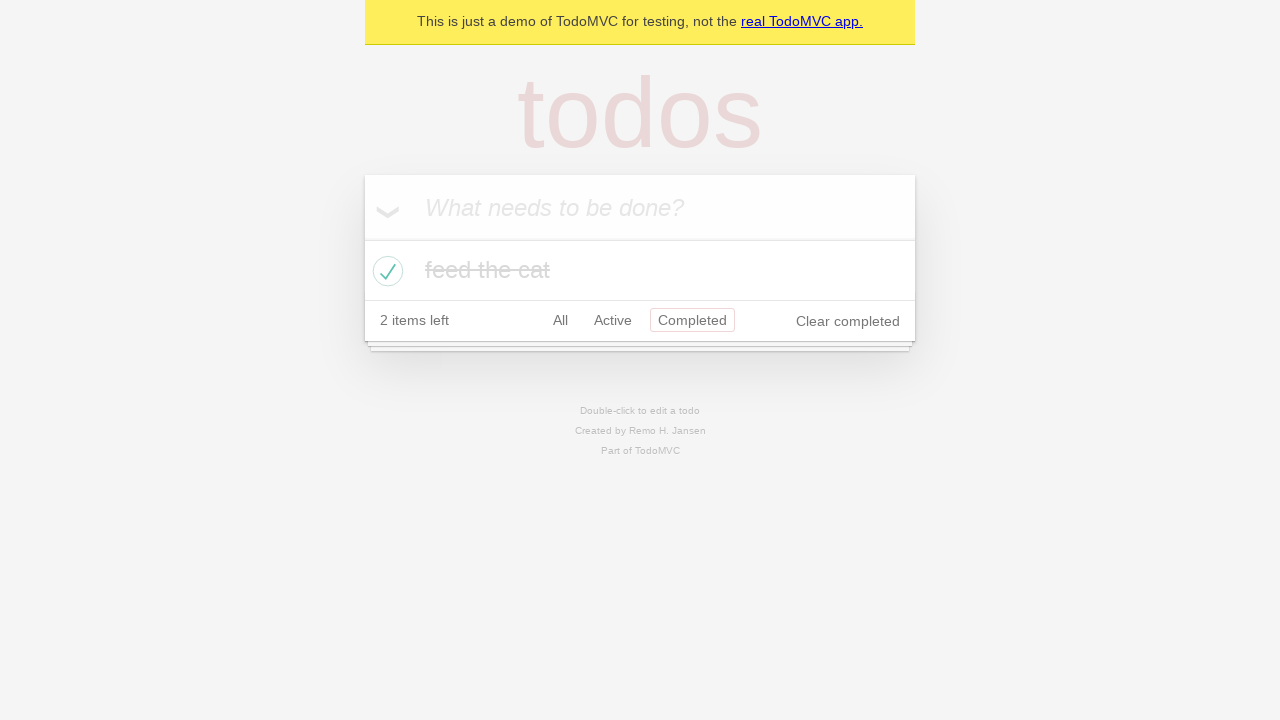

Clicked 'All' filter link to display all items at (560, 320) on internal:role=link[name="All"i]
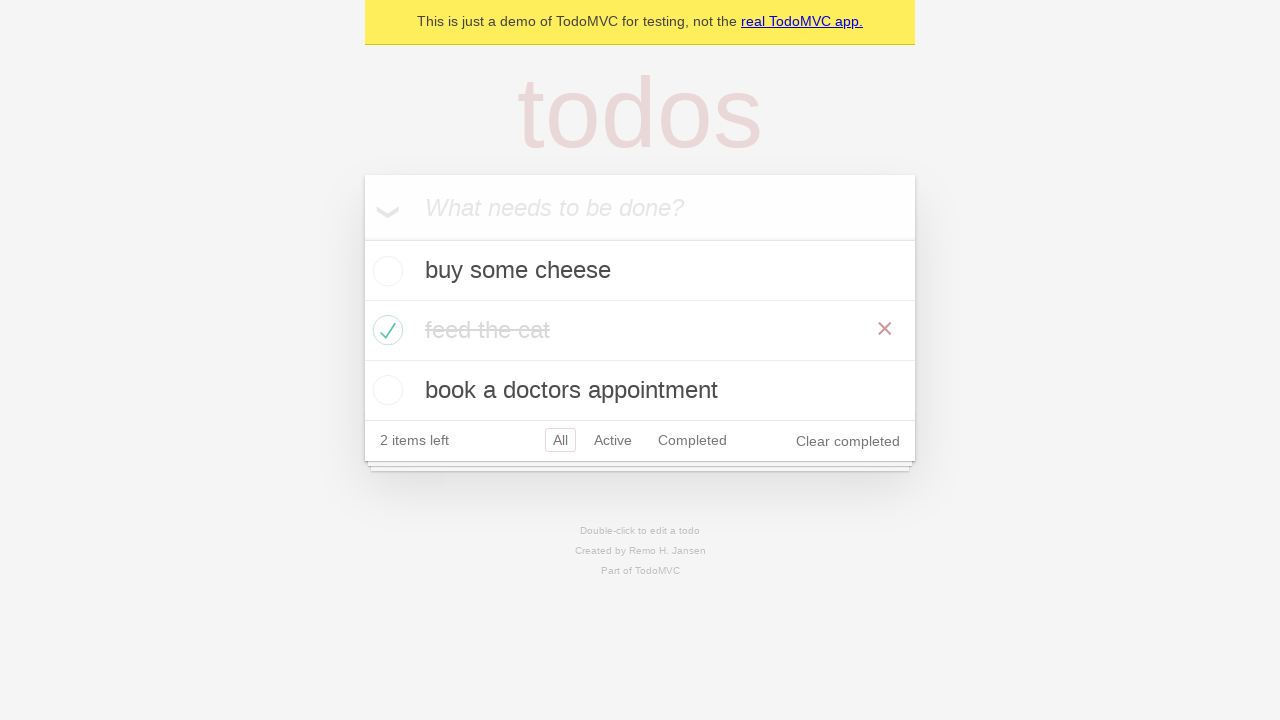

Verified that all todo items are displayed after applying All filter
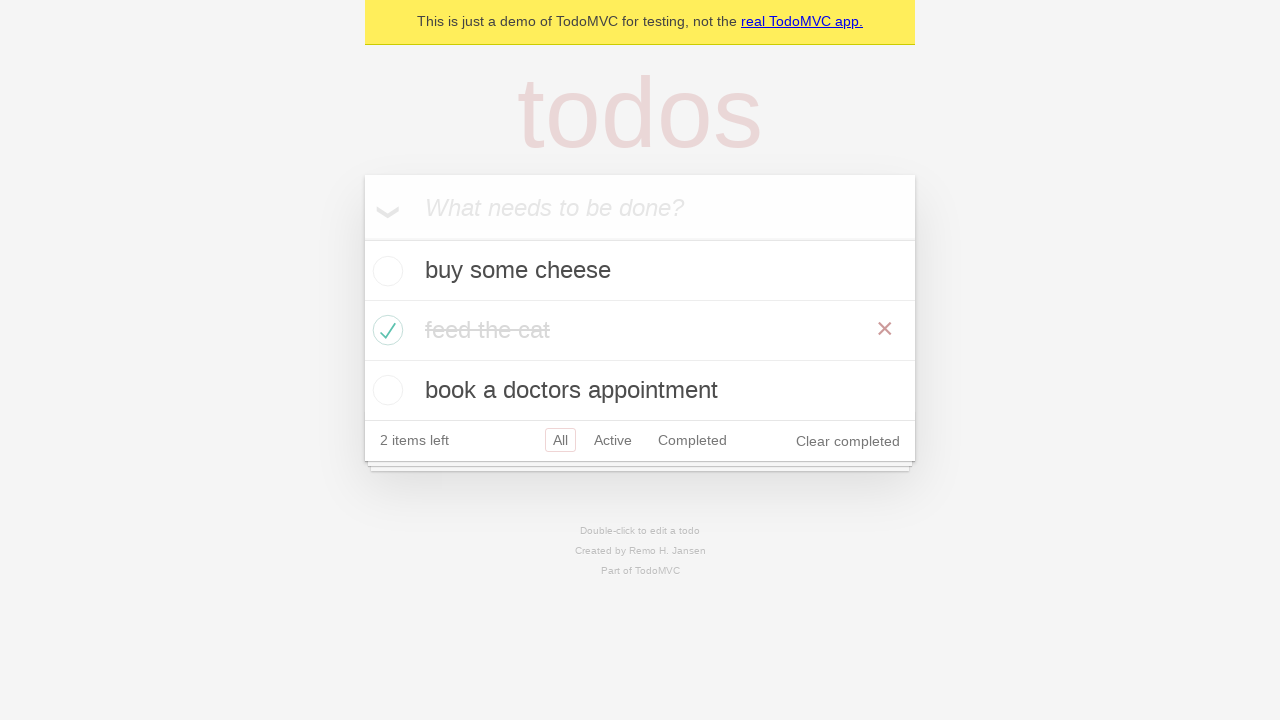

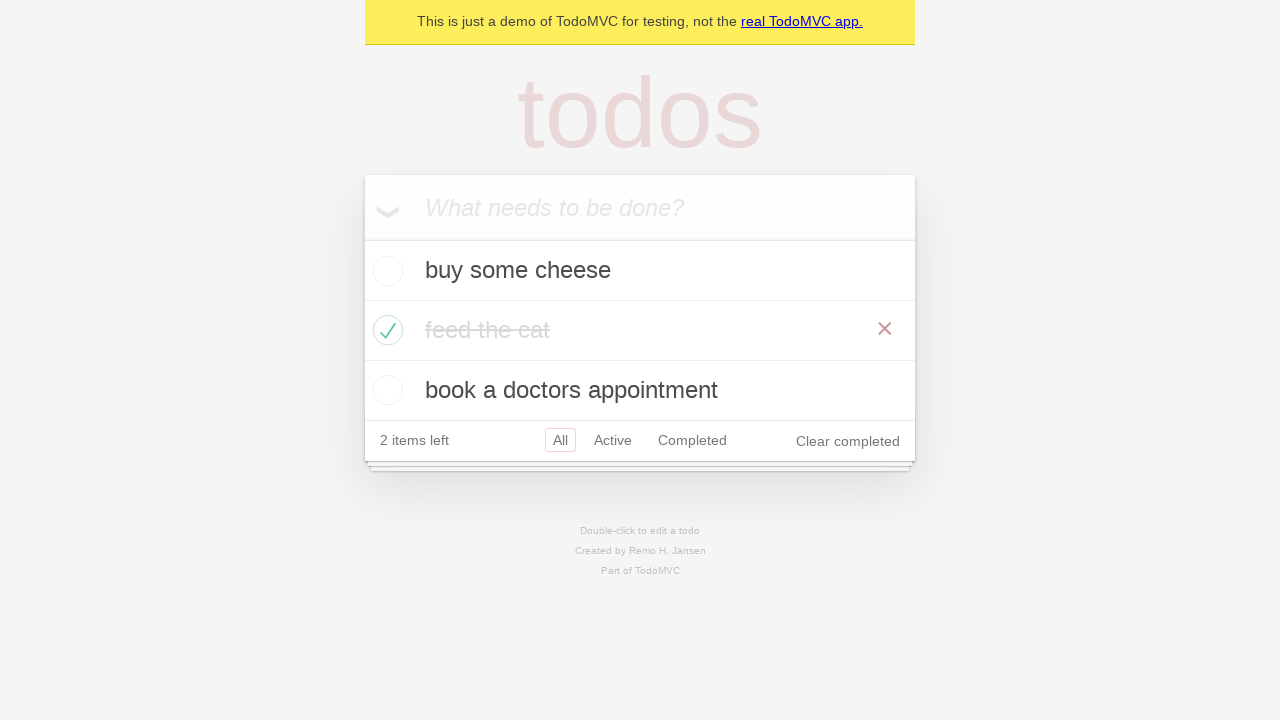